Tests editing a todo item by double-clicking, filling new text, and pressing Enter

Starting URL: https://demo.playwright.dev/todomvc

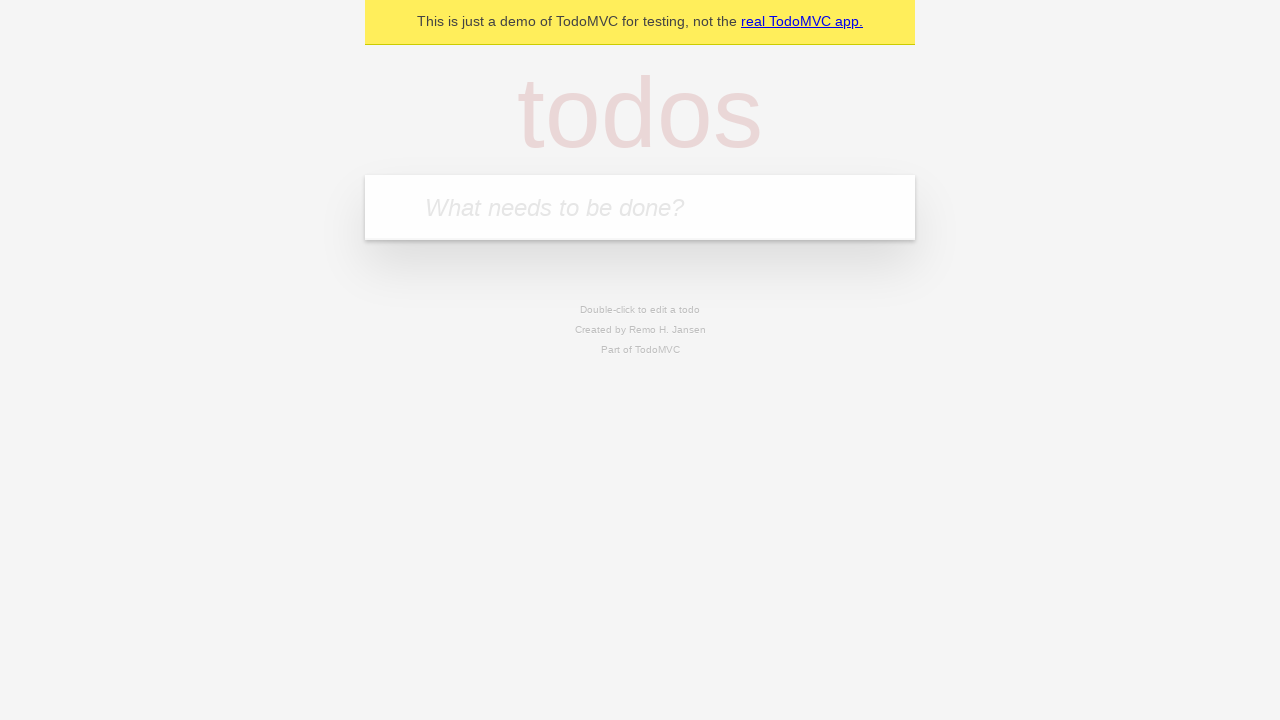

Filled todo input with 'buy some cheese' on internal:attr=[placeholder="What needs to be done?"i]
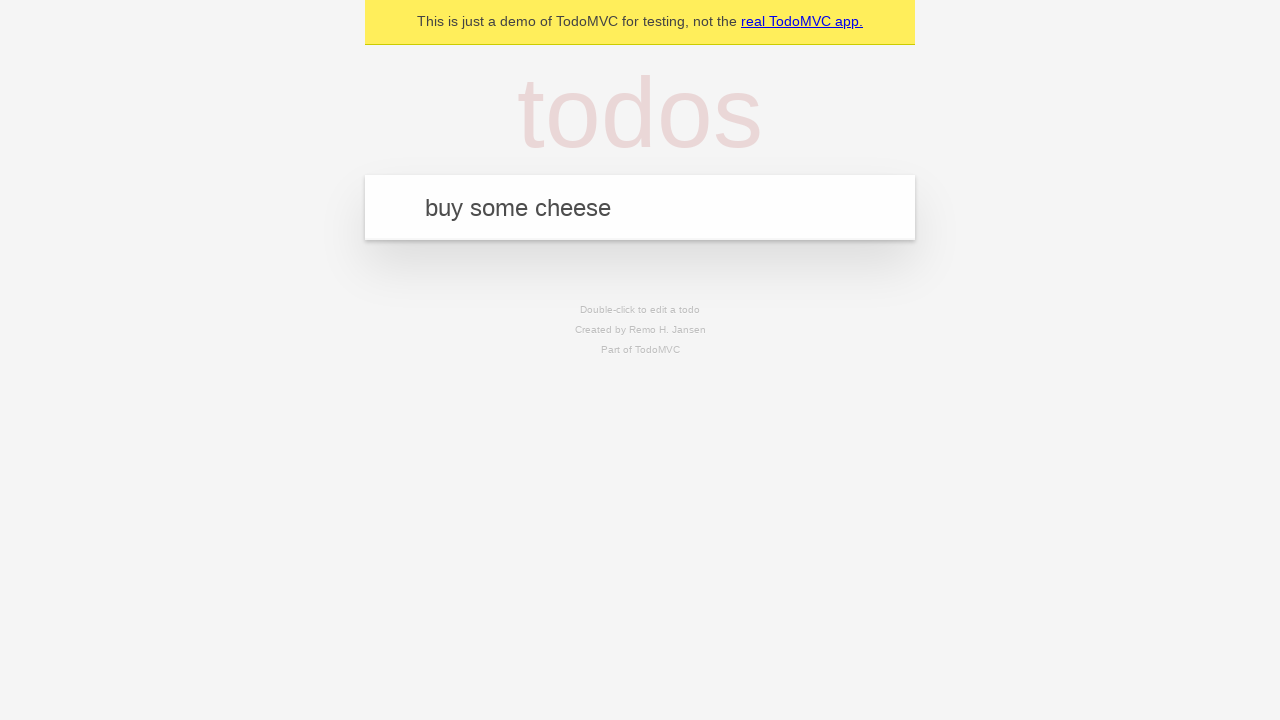

Pressed Enter to add first todo on internal:attr=[placeholder="What needs to be done?"i]
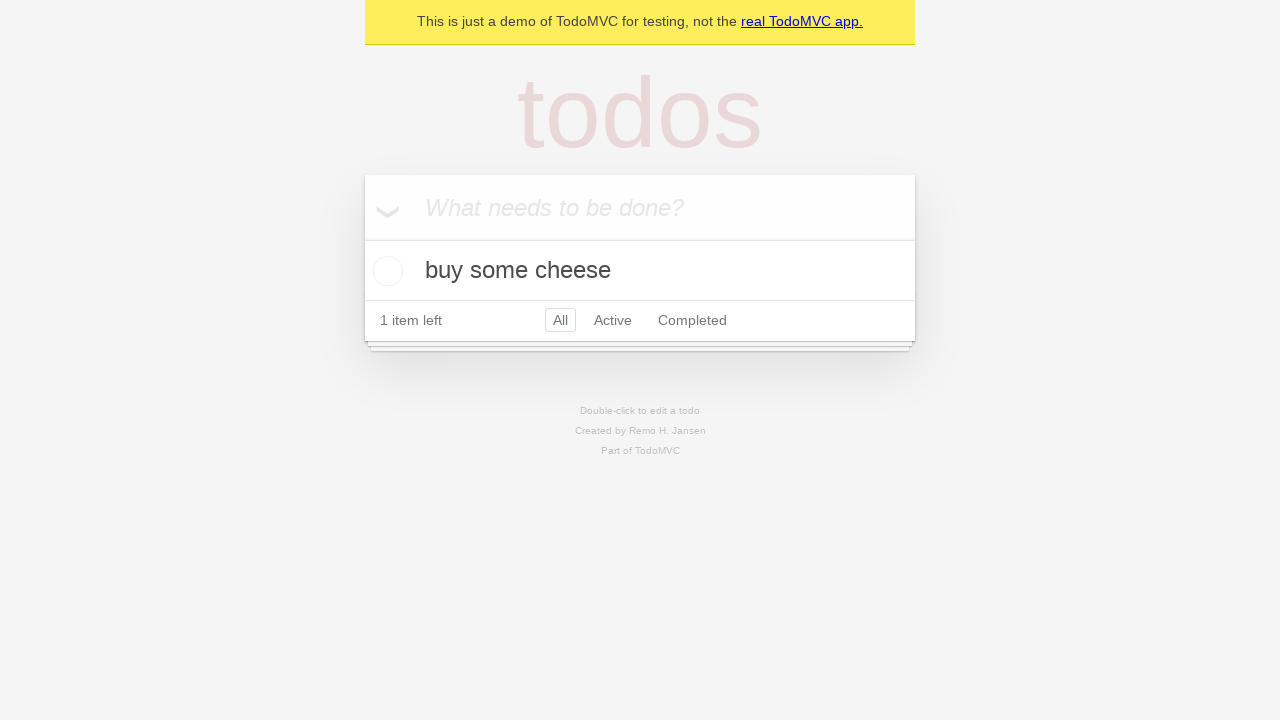

Filled todo input with 'feed the cat' on internal:attr=[placeholder="What needs to be done?"i]
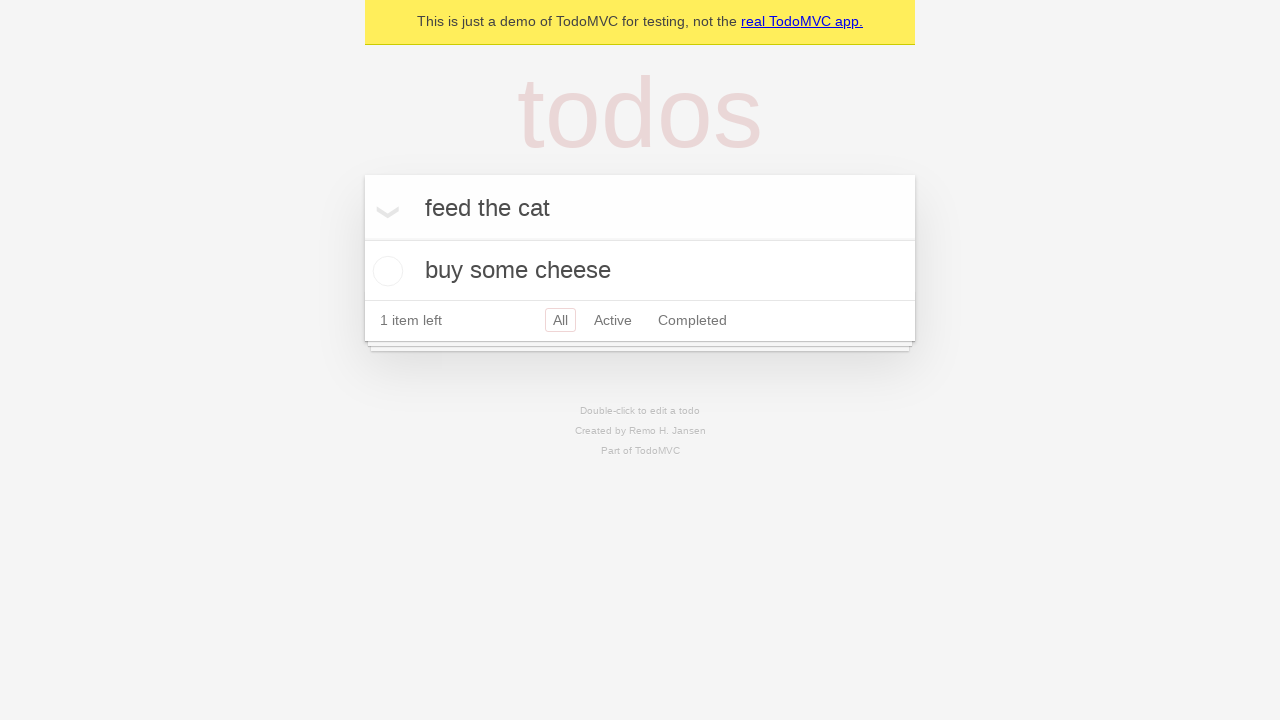

Pressed Enter to add second todo on internal:attr=[placeholder="What needs to be done?"i]
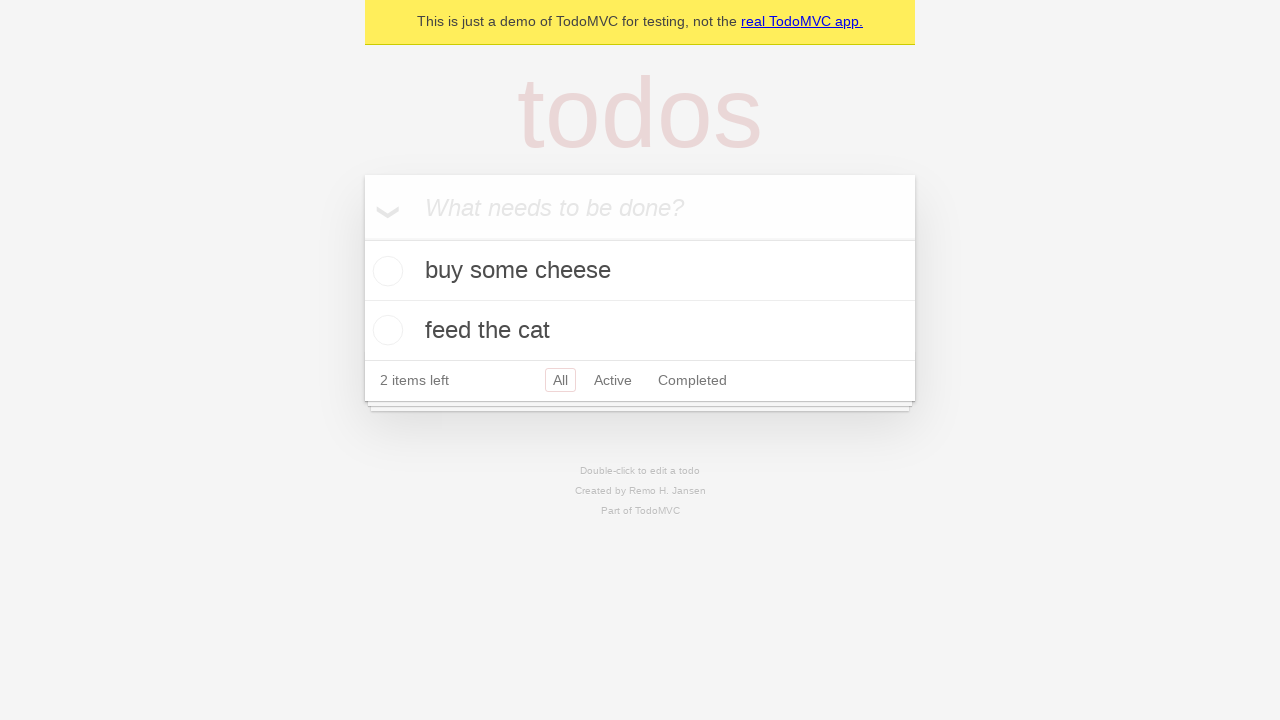

Filled todo input with 'book a doctors appointment' on internal:attr=[placeholder="What needs to be done?"i]
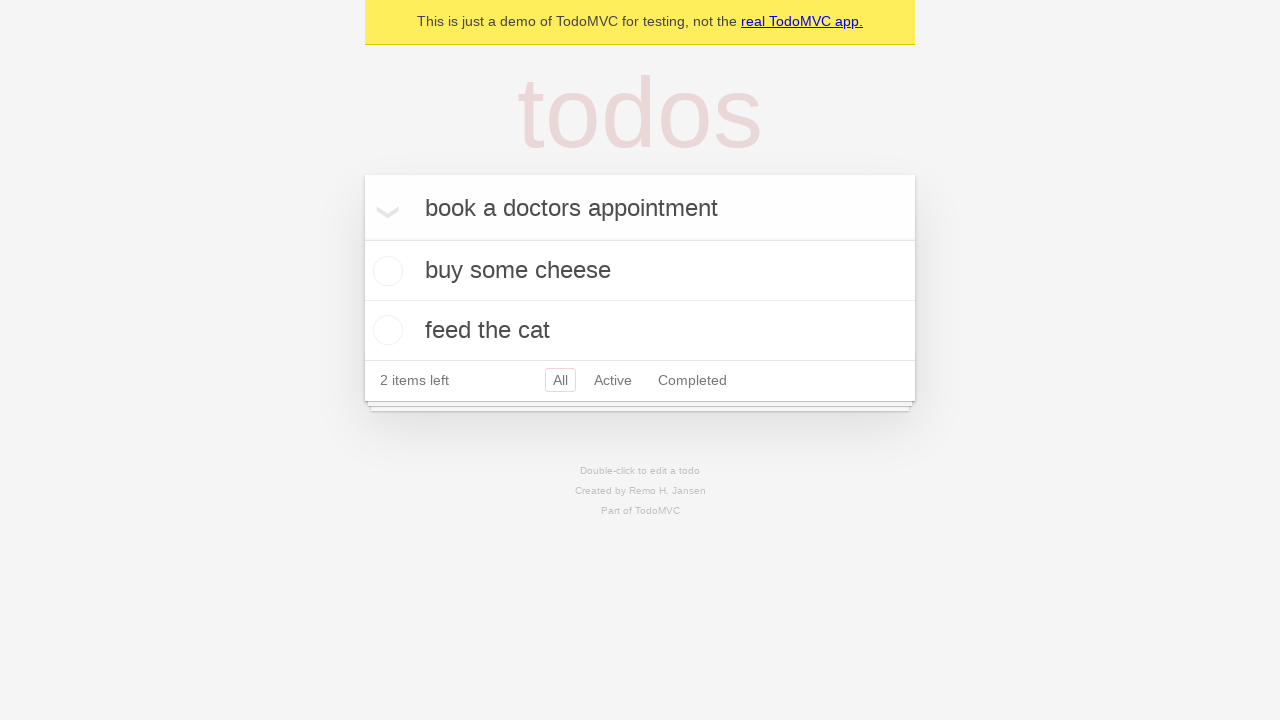

Pressed Enter to add third todo on internal:attr=[placeholder="What needs to be done?"i]
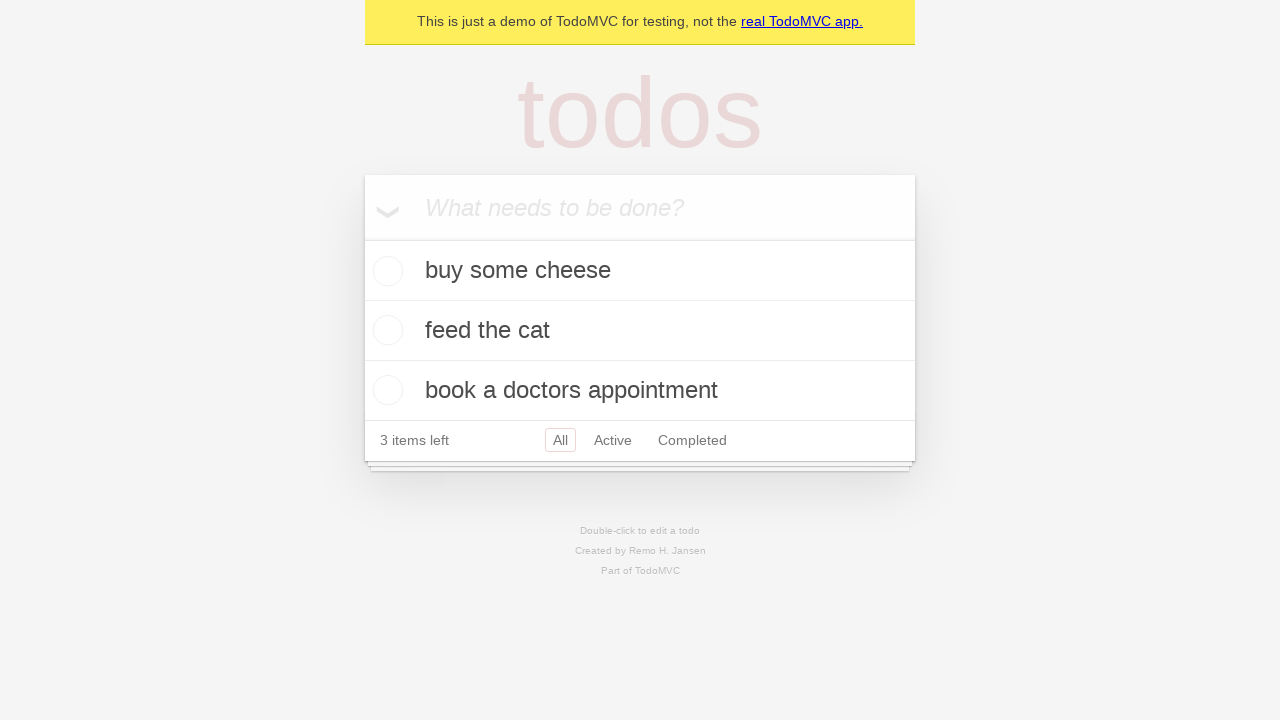

Double-clicked second todo item to enter edit mode at (640, 331) on internal:testid=[data-testid="todo-item"s] >> nth=1
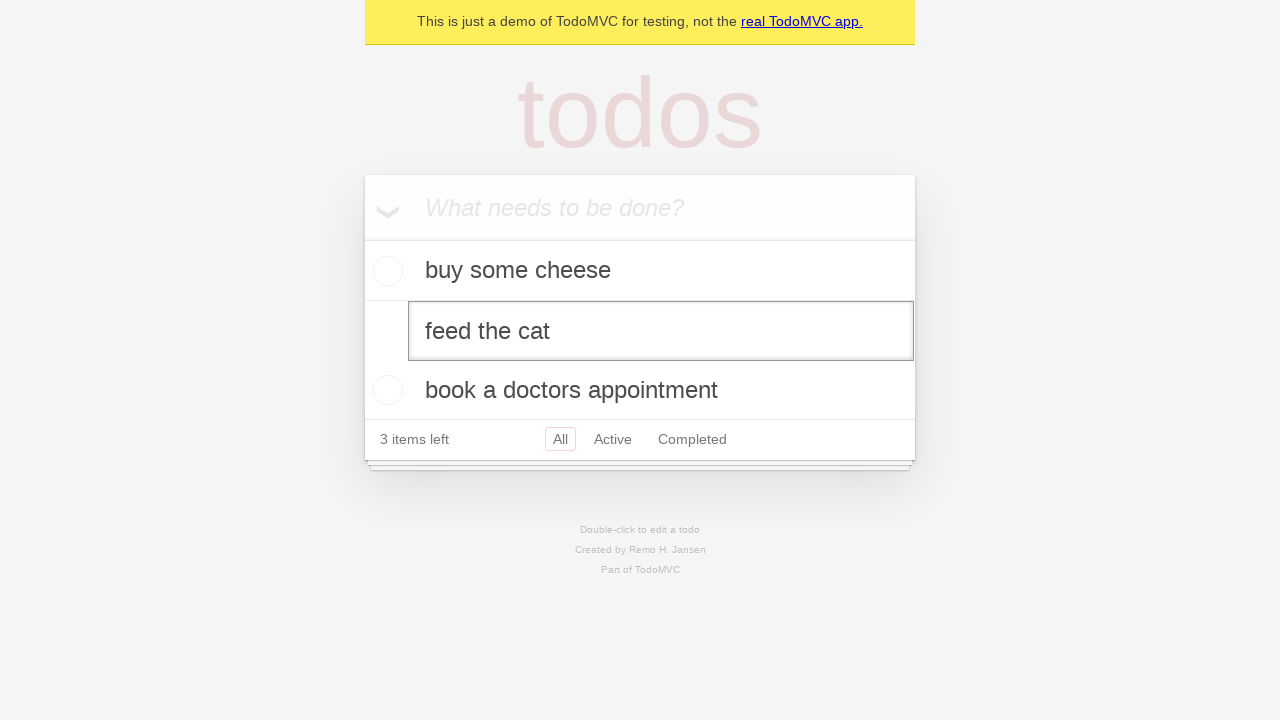

Filled edit field with 'buy some sausages' on internal:testid=[data-testid="todo-item"s] >> nth=1 >> internal:role=textbox[nam
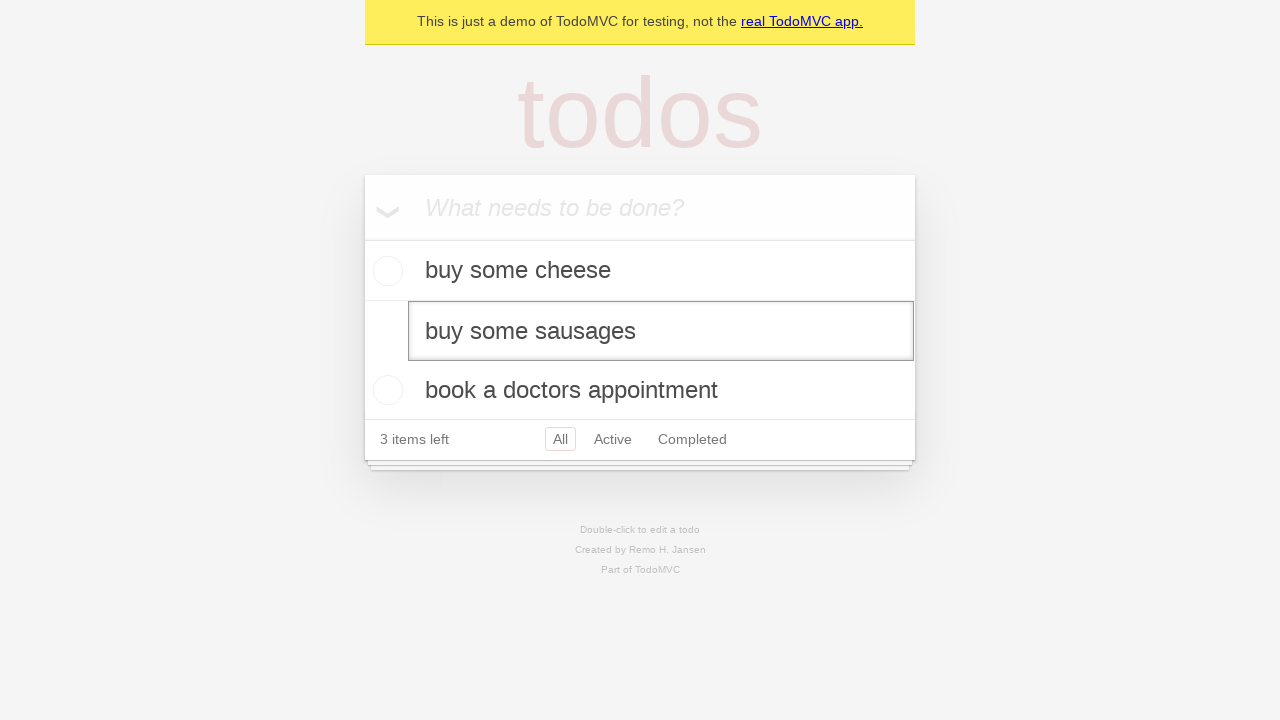

Pressed Enter to save the edited todo item on internal:testid=[data-testid="todo-item"s] >> nth=1 >> internal:role=textbox[nam
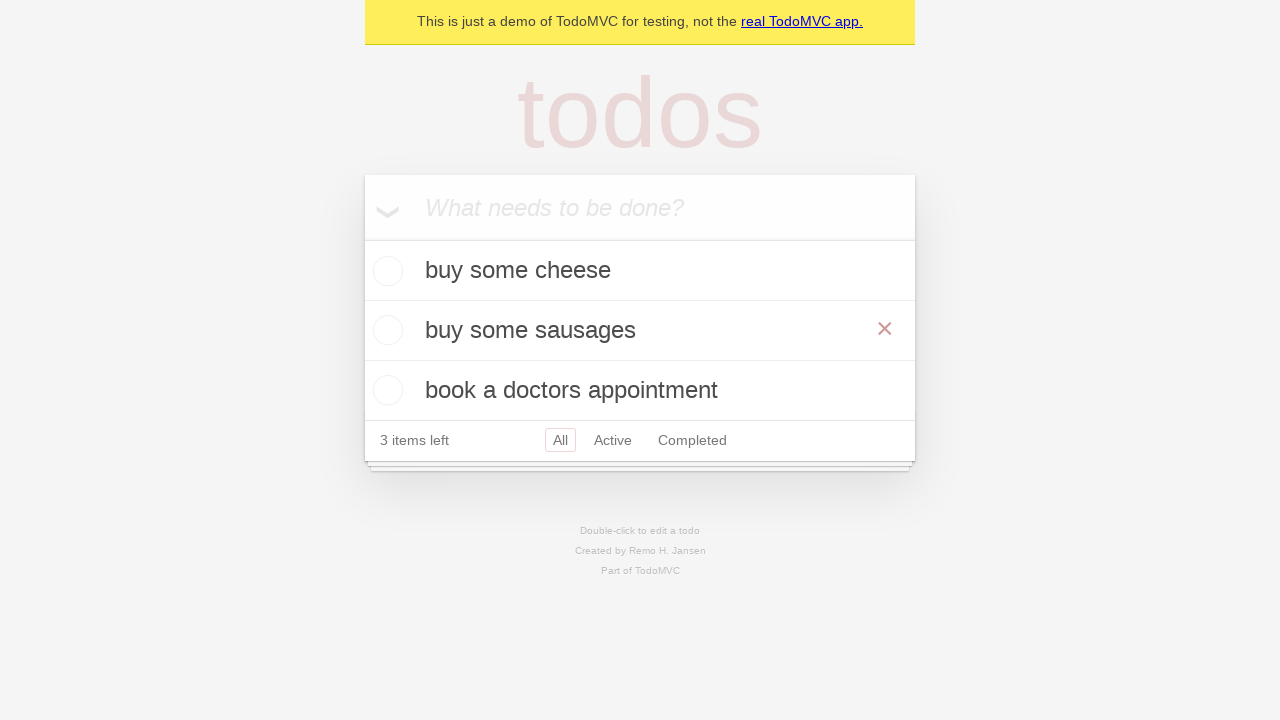

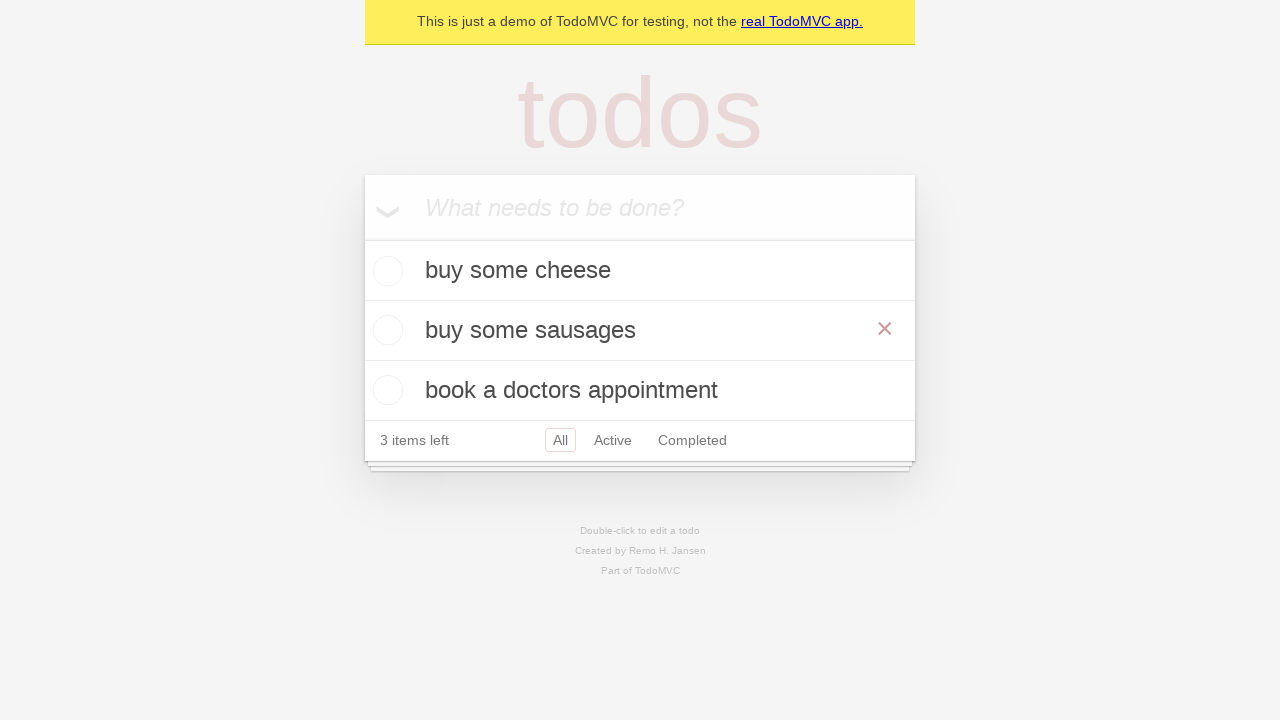